Tests navigation menu interaction on uncodemy.com by closing a chat widget and hovering over the categories dropdown to reveal the Software Testing submenu option.

Starting URL: https://uncodemy.com/

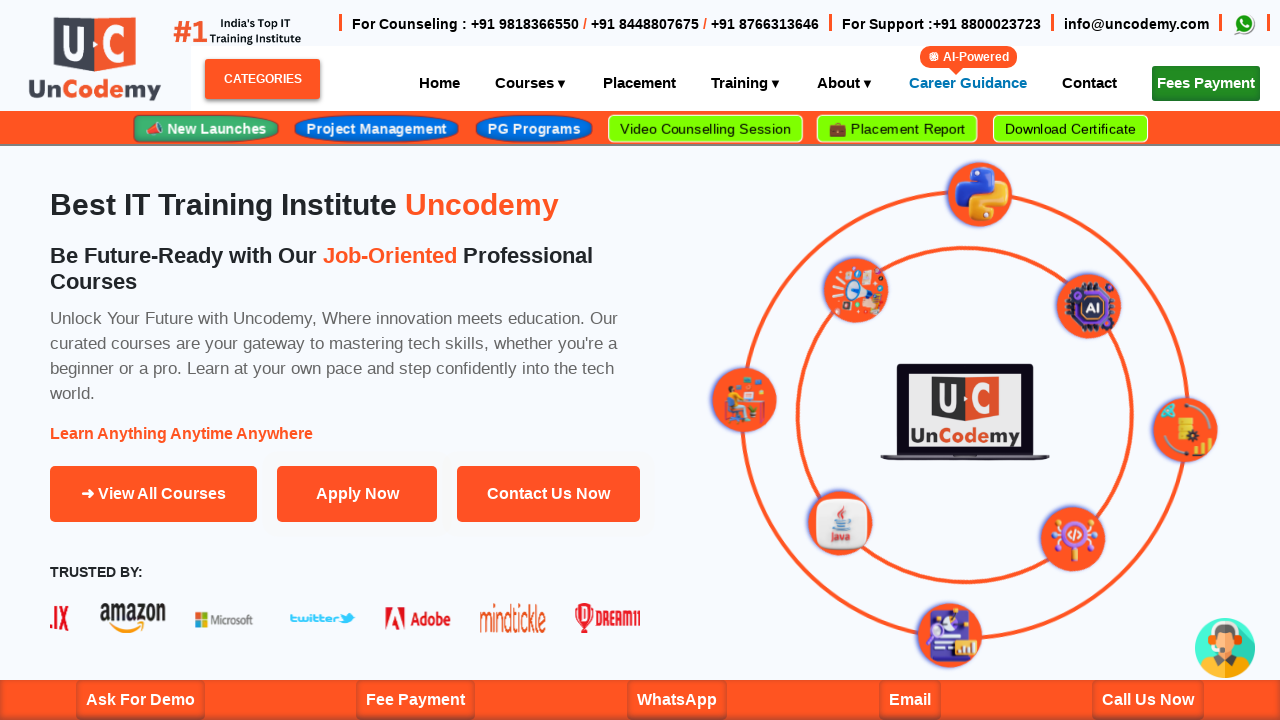

Closed the chat widget by clicking close button at (1192, 188) on button#close-chat
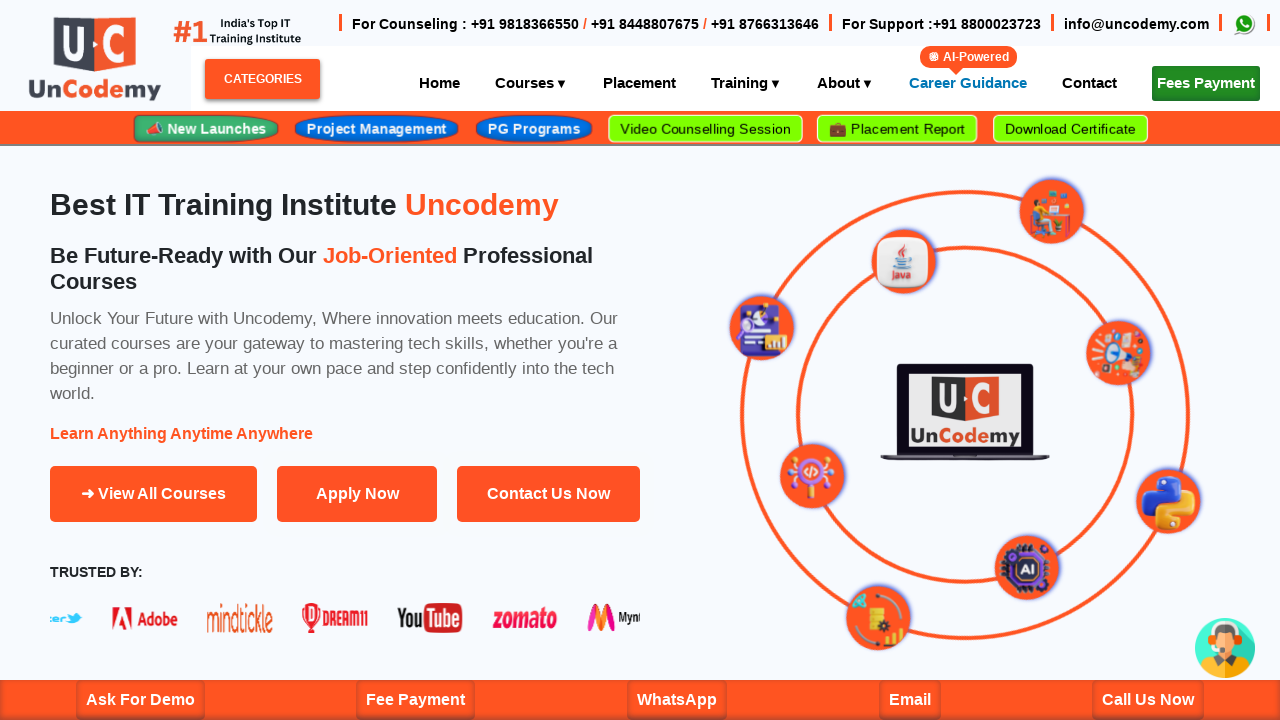

Hovered over categories button to open dropdown menu at (262, 79) on span#categoriesBtn
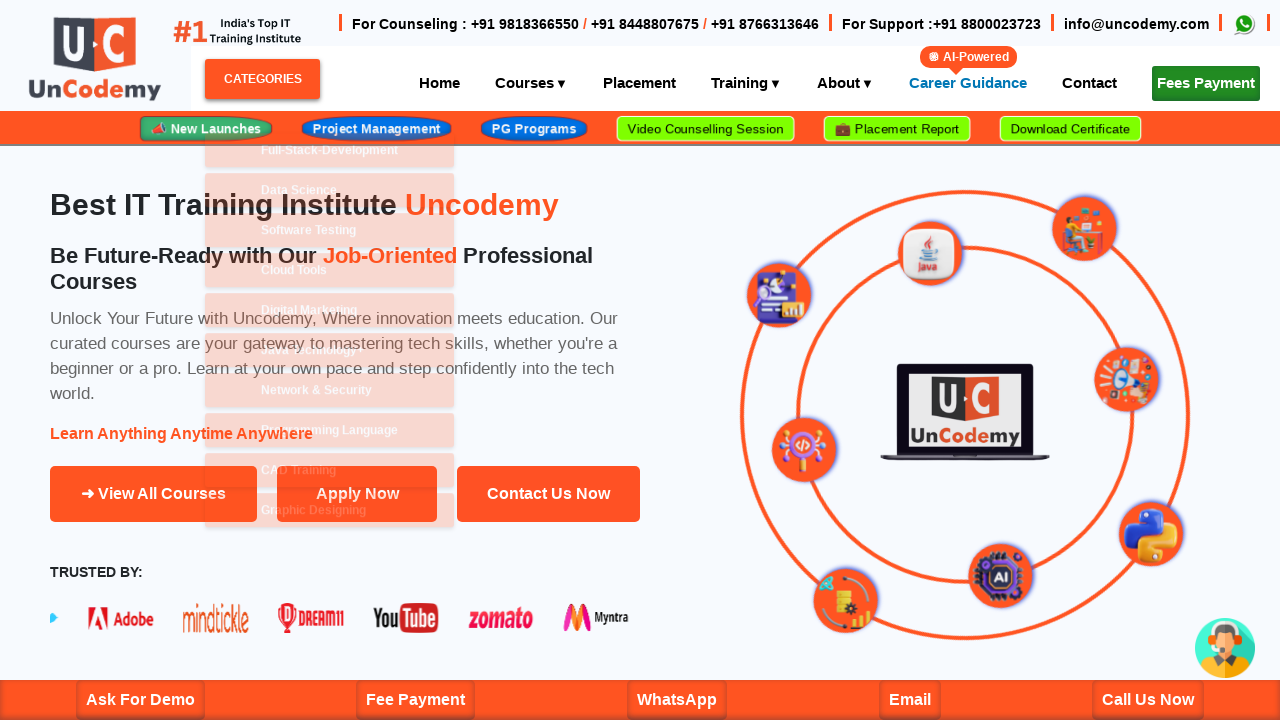

Waited for dropdown menu to appear
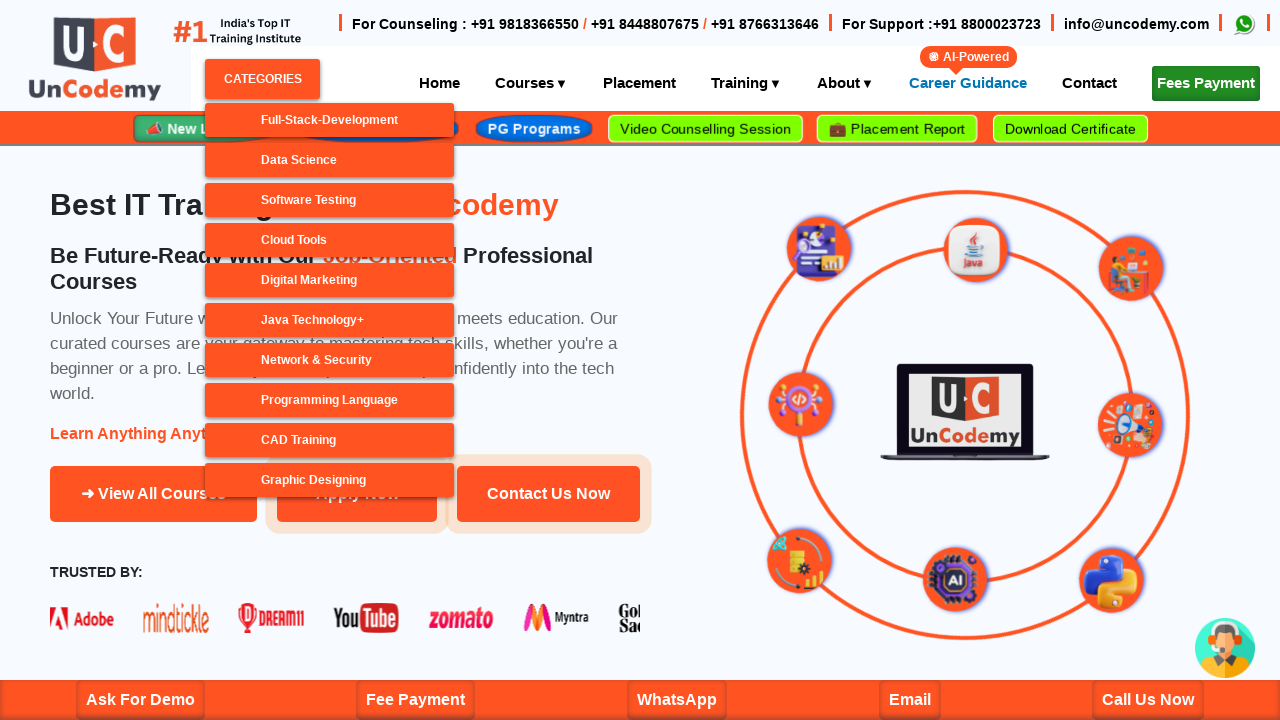

Hovered over Software Testing submenu option at (330, 200) on a:has-text('Software Testing')
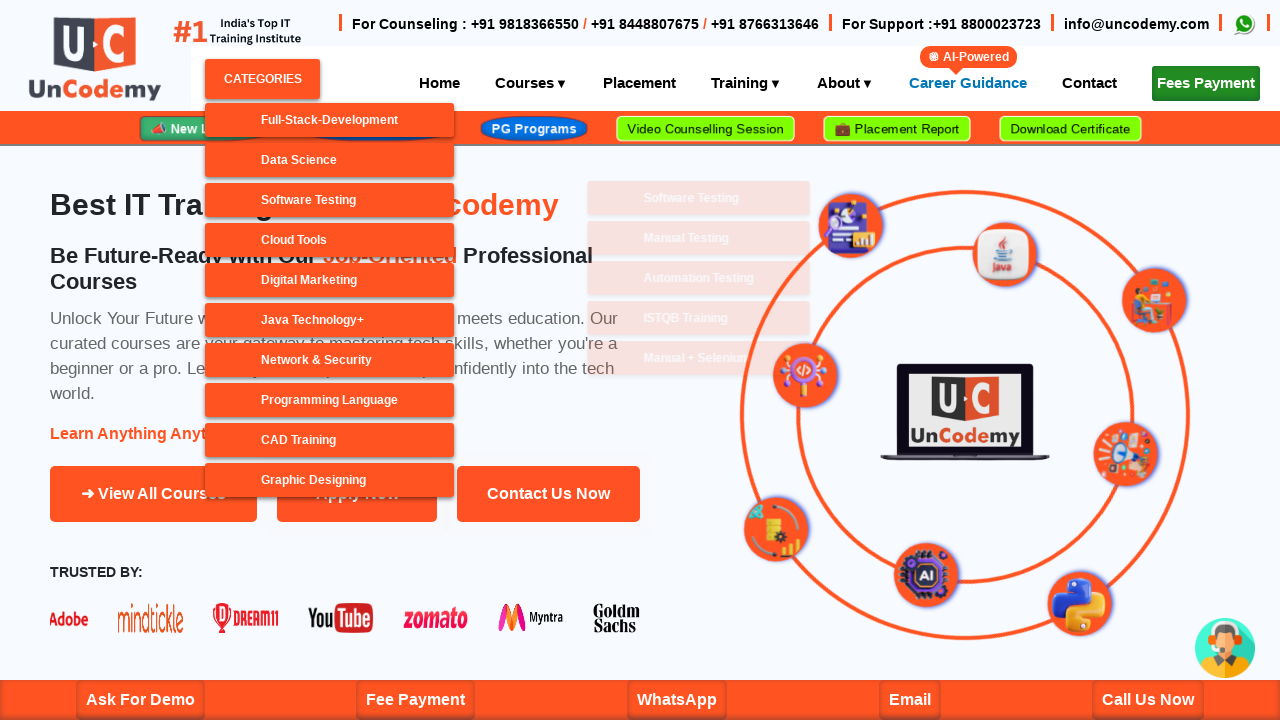

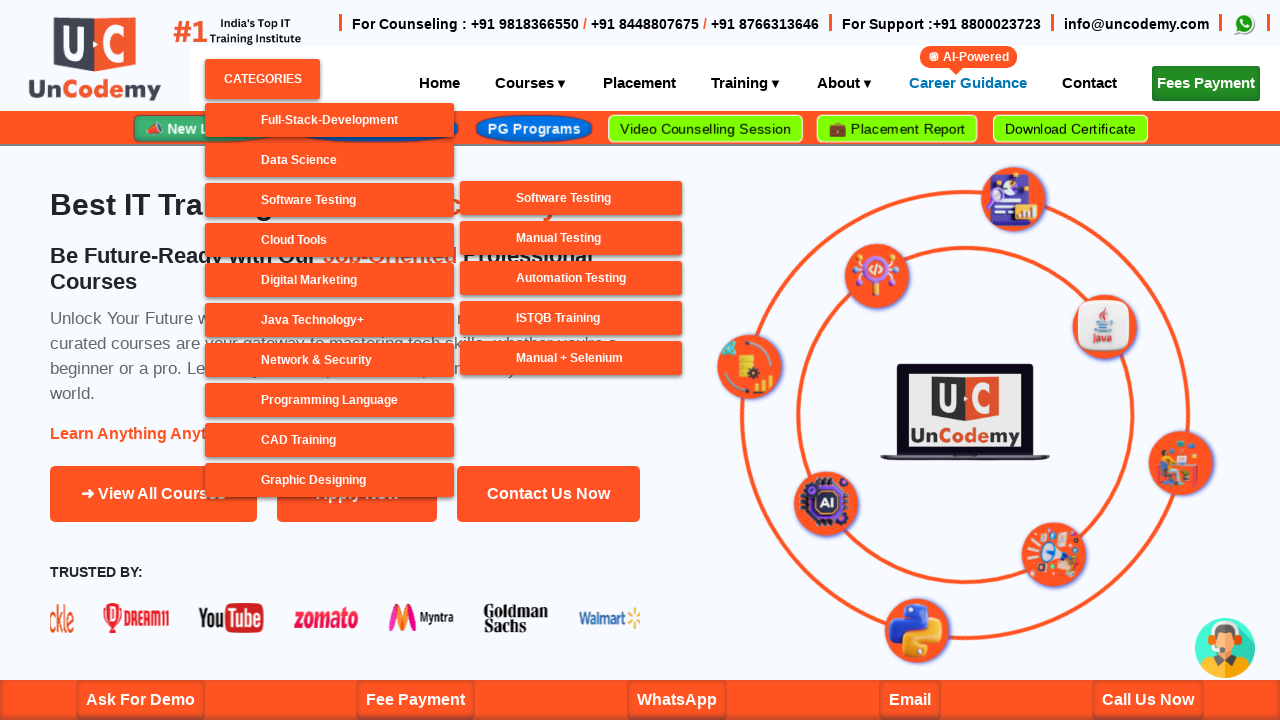